Tests dynamic control removal and addition using explicit waits to verify "It's gone!" and "It's back!" messages appear correctly

Starting URL: https://the-internet.herokuapp.com/dynamic_controls

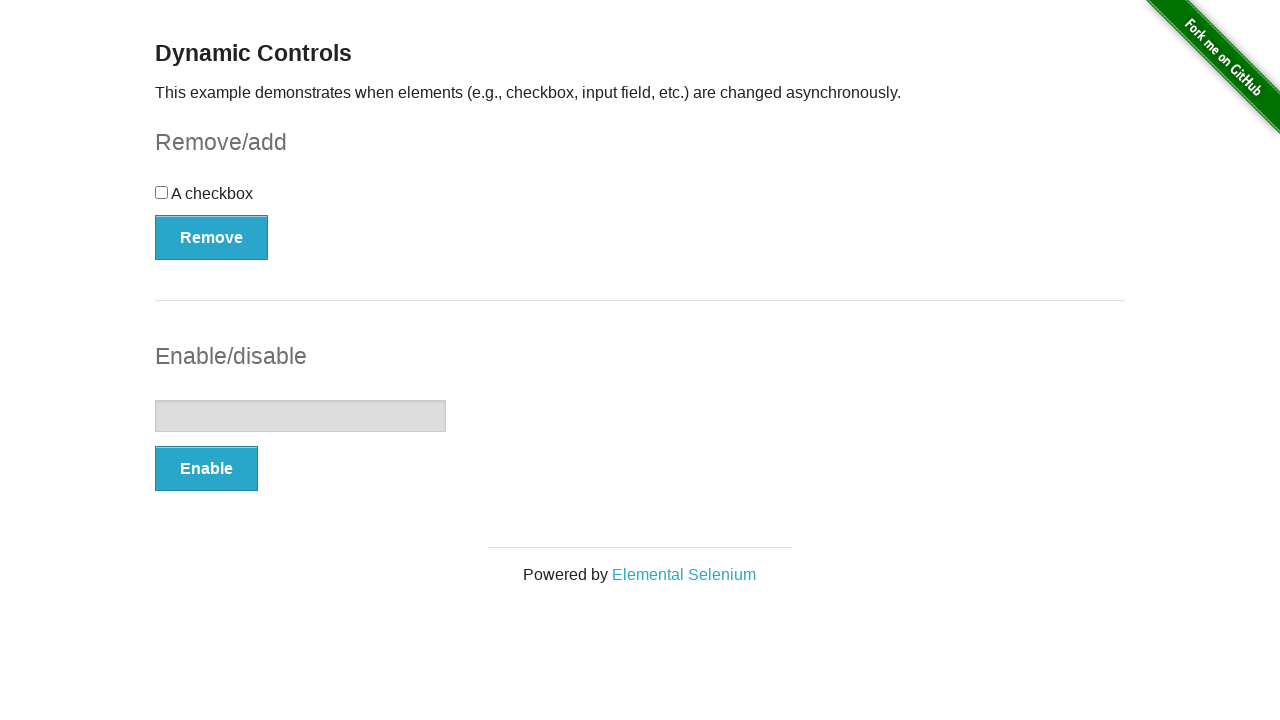

Clicked Remove button to trigger dynamic control removal at (212, 237) on button:text('Remove')
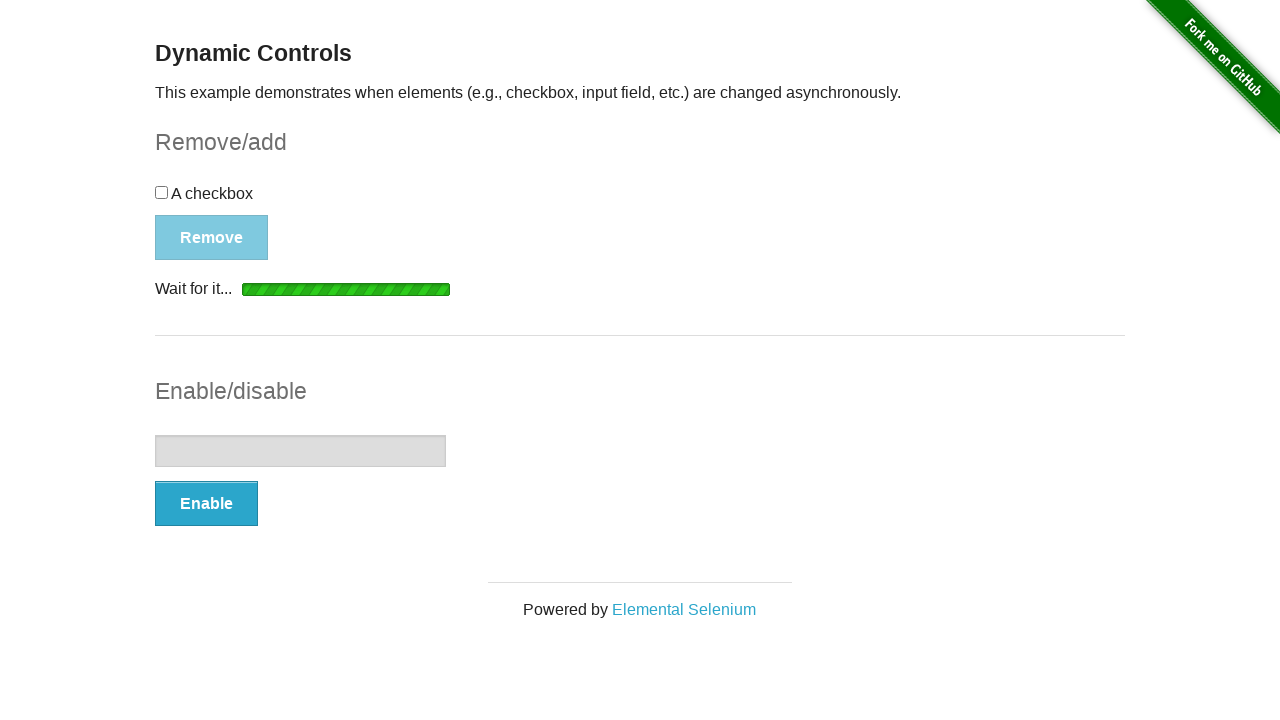

Waited for #message selector to become visible (It's gone! message)
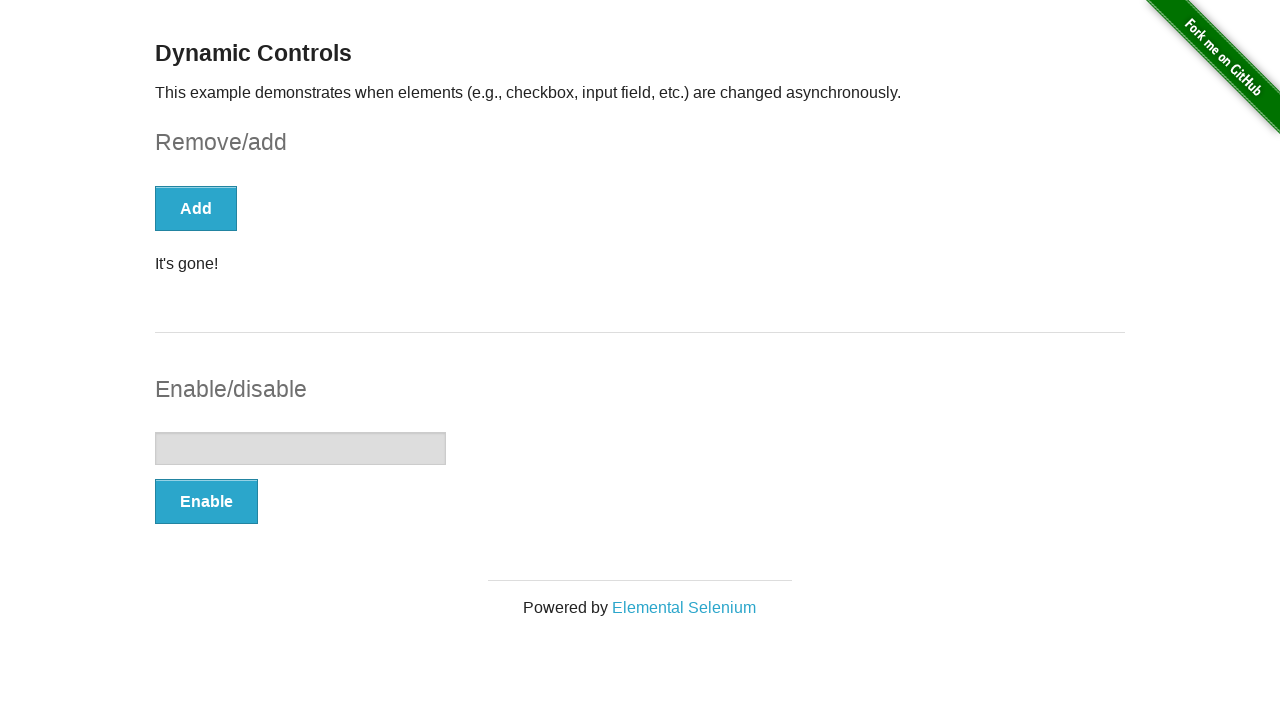

Verified that #message element is visible (It's gone! message assertion passed)
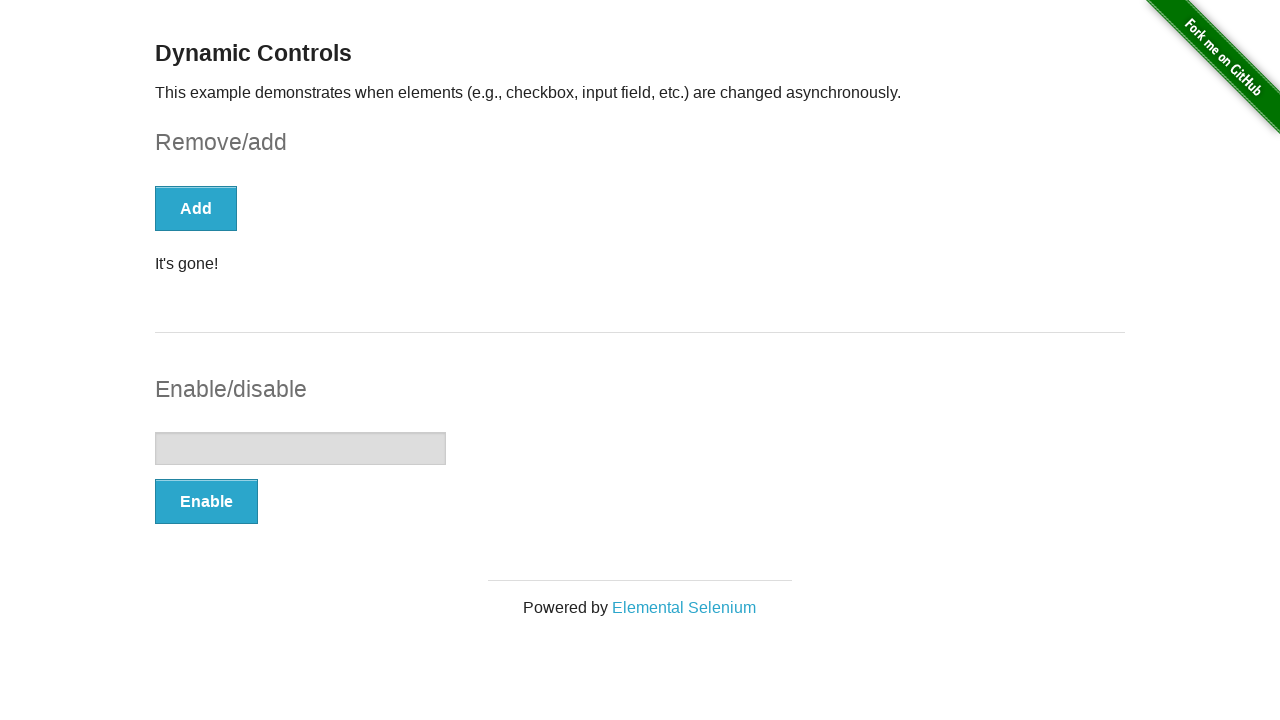

Clicked Add button to trigger dynamic control addition at (196, 208) on button:text('Add')
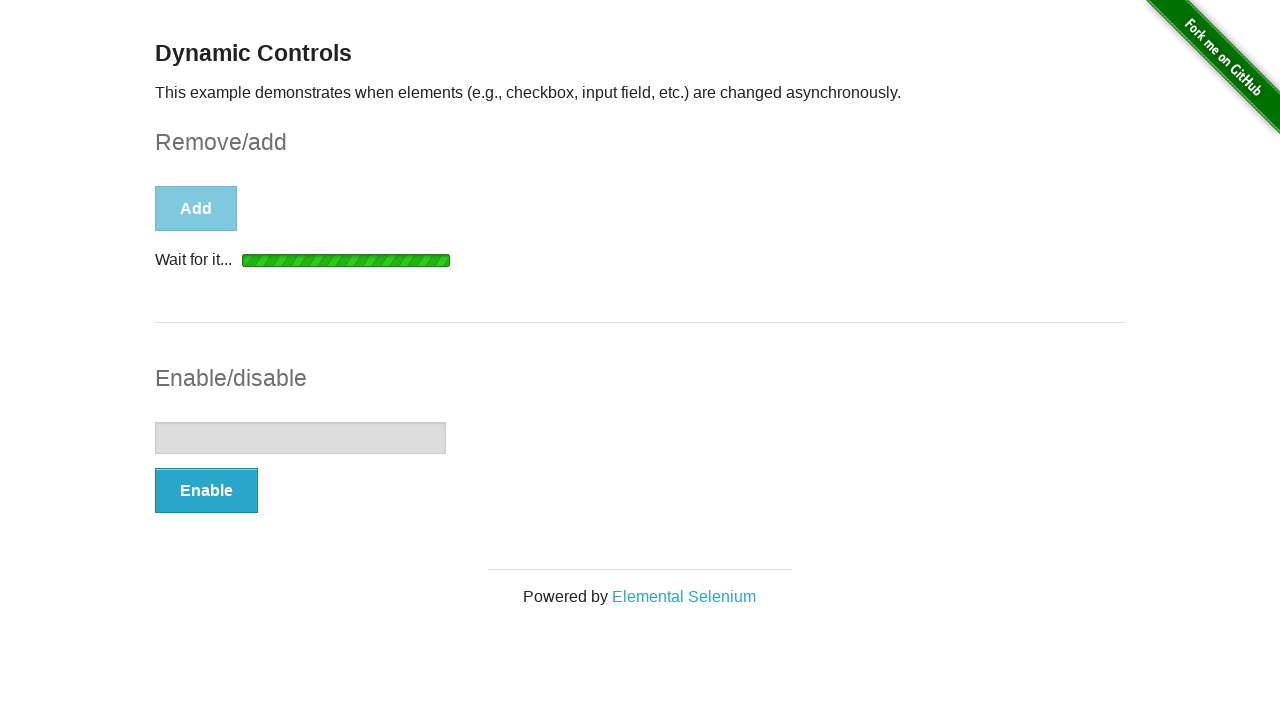

Waited for #message selector to become visible (It's back! message)
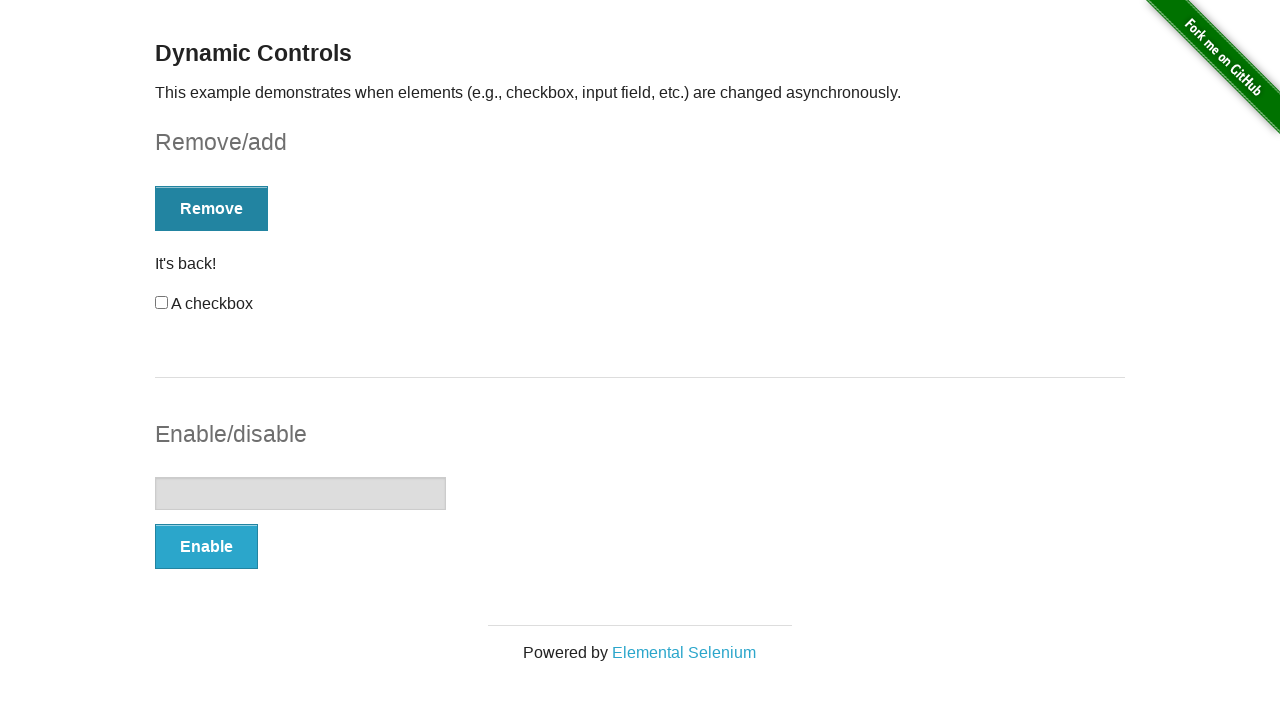

Verified that #message element is visible (It's back! message assertion passed)
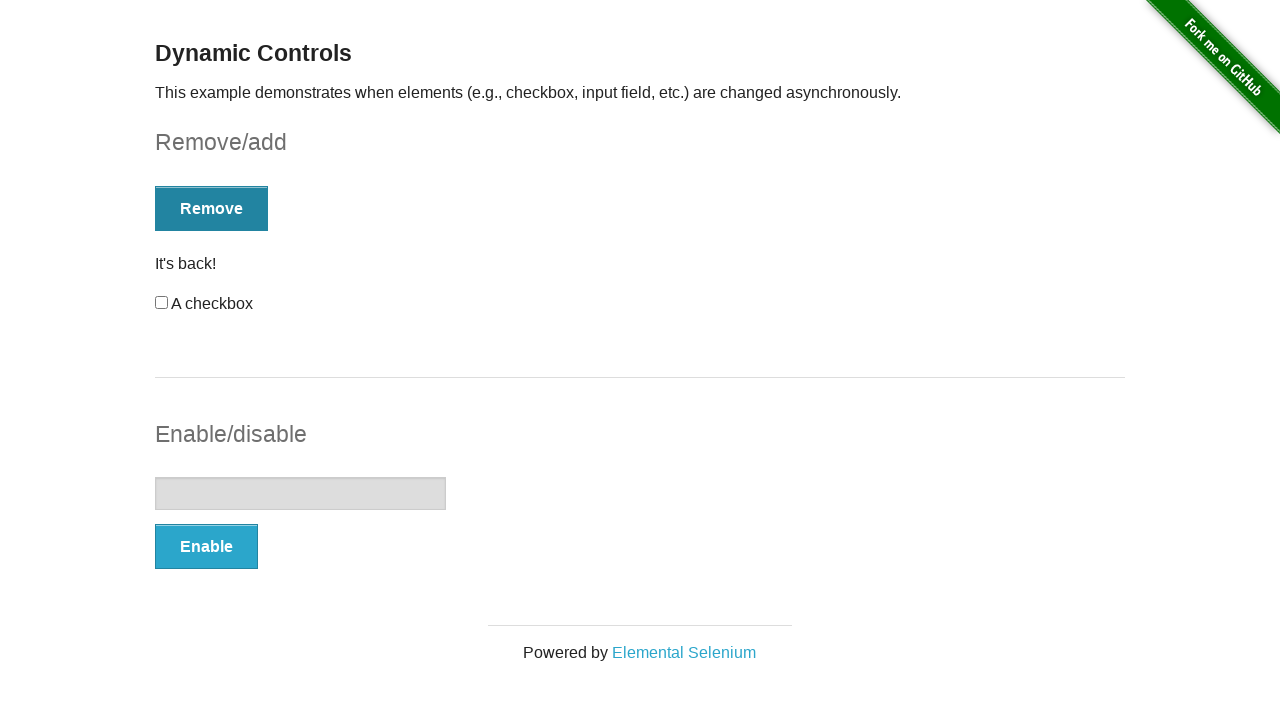

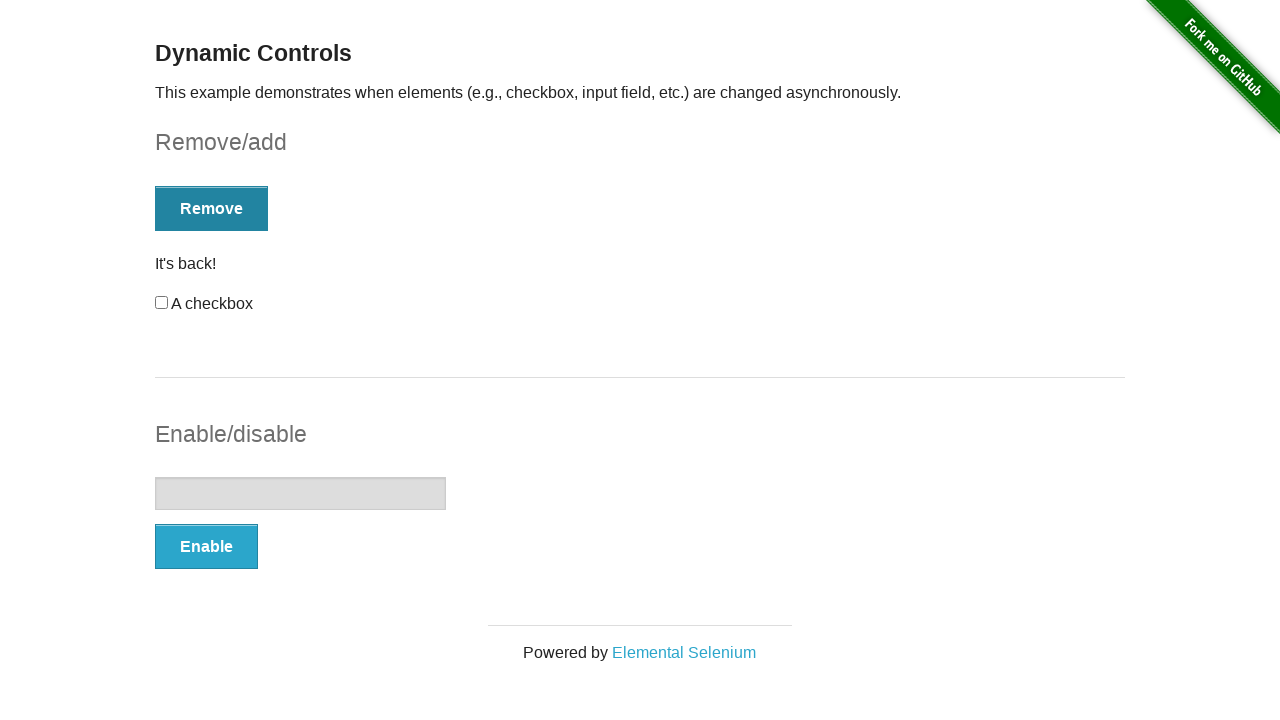